Navigates to the MathUp Crossbit game page in daily challenge mode and waits for the Start button to appear, verifying the page loads correctly.

Starting URL: https://mathup.com/games/crossbit?mode=daily_challenge

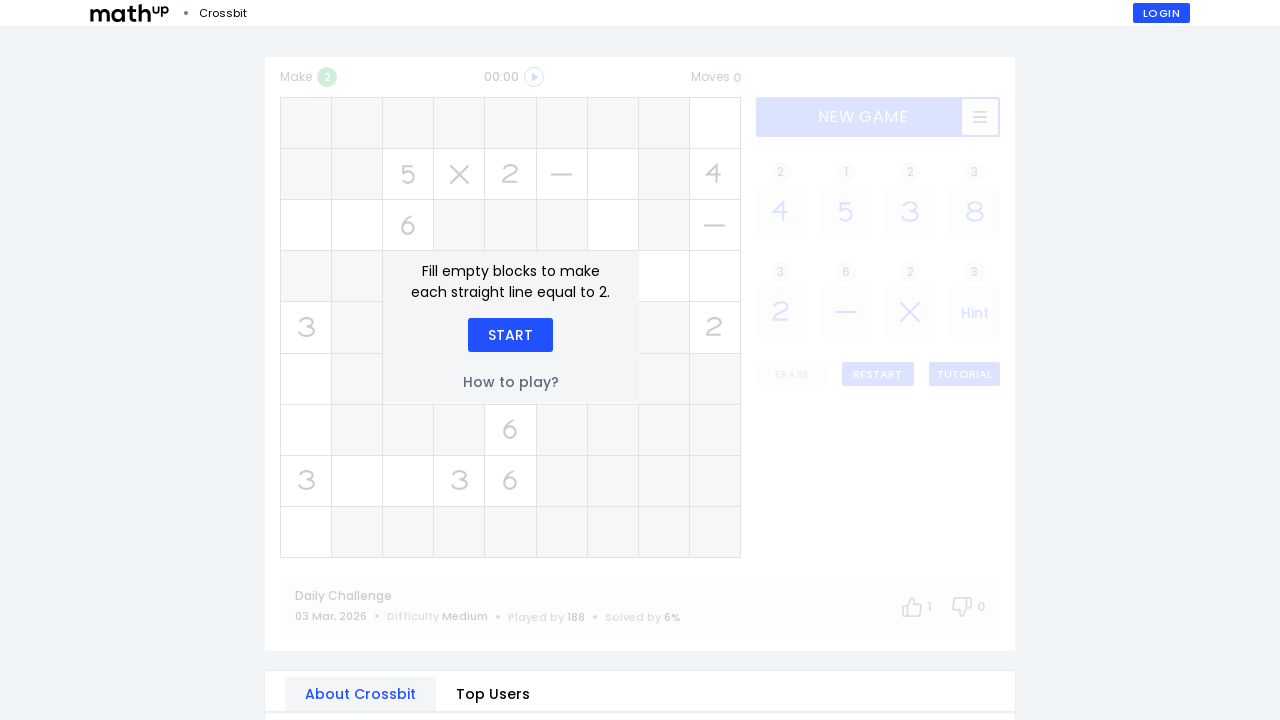

Navigated to MathUp Crossbit game page in daily challenge mode
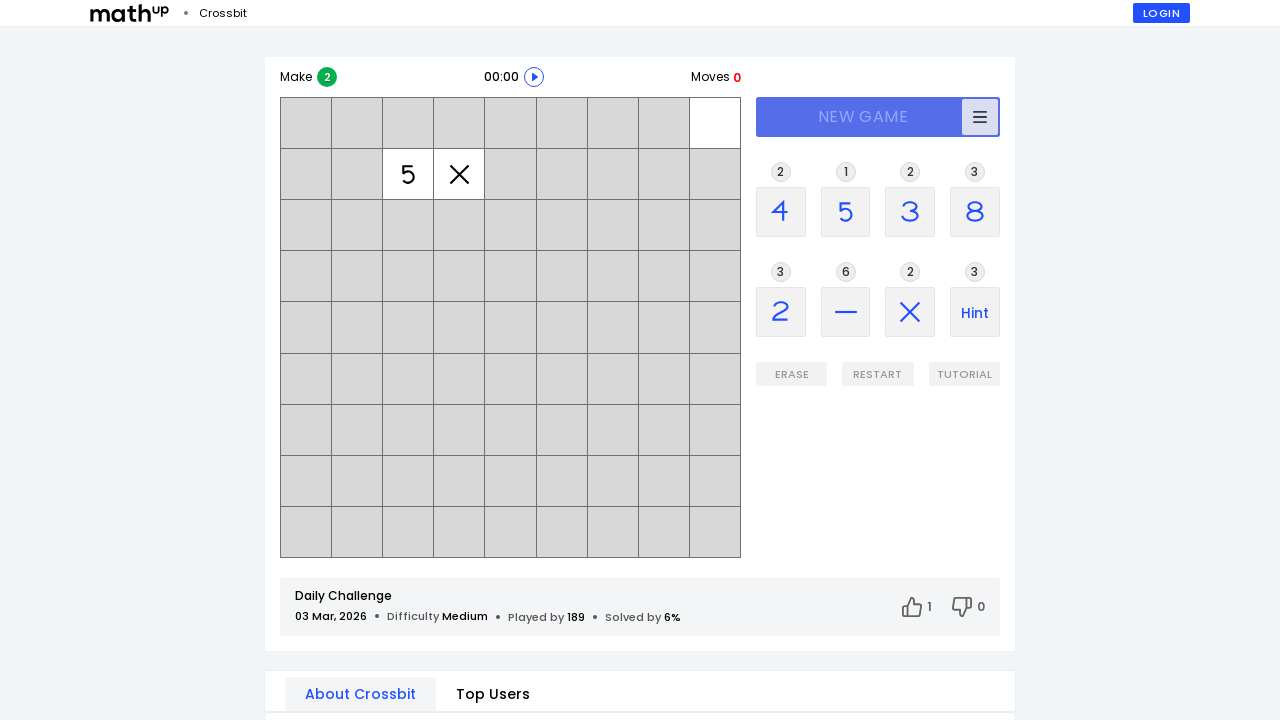

Start button appeared, verifying the page loaded correctly
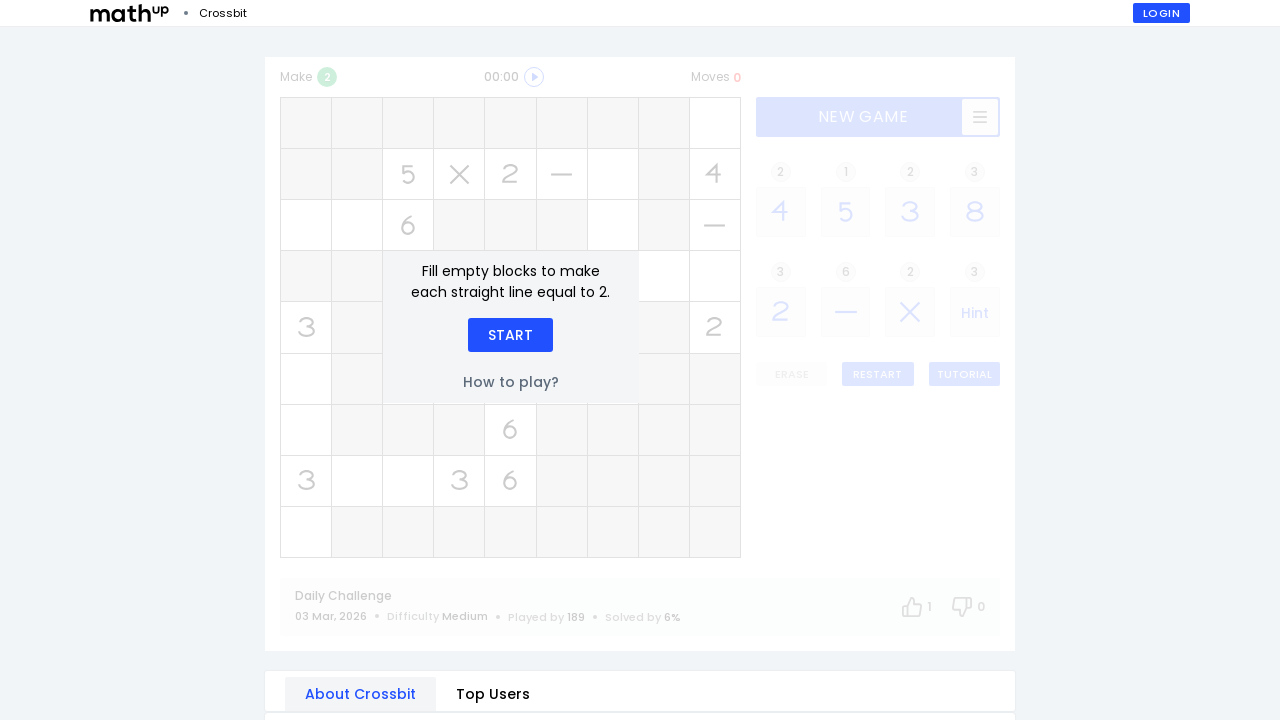

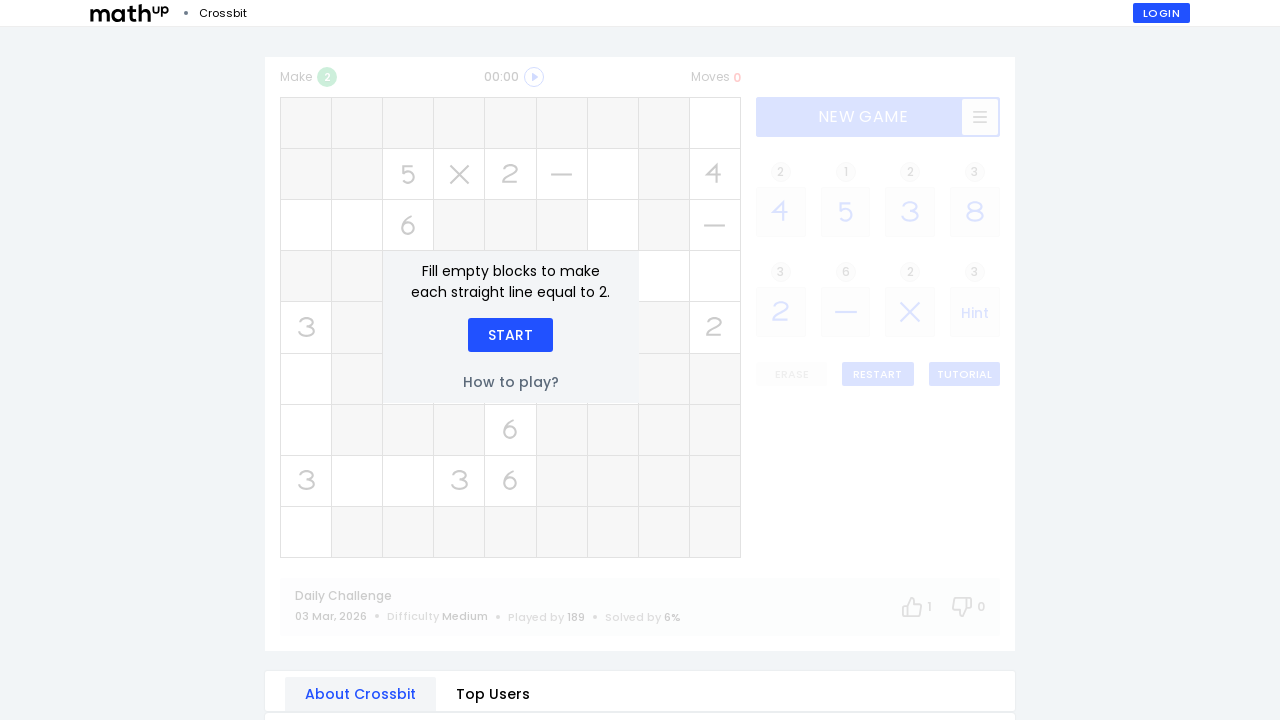